Tests the PEOPLE section by clicking through all team category tabs including Chair Professors, Faculty, Collaborators, Researchers, and various teams

Starting URL: https://colab.humanbrain.in/

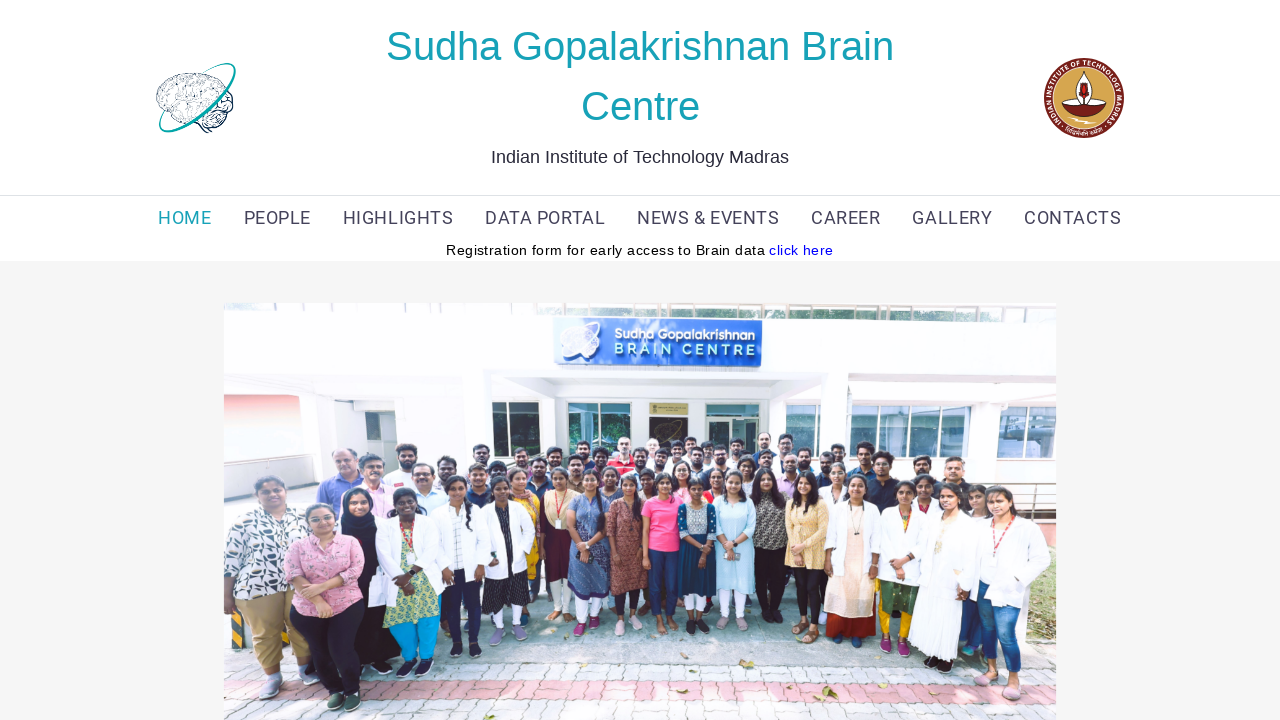

Clicked PEOPLE navigation link at (277, 218) on xpath=(//a[text()='PEOPLE'])[1]
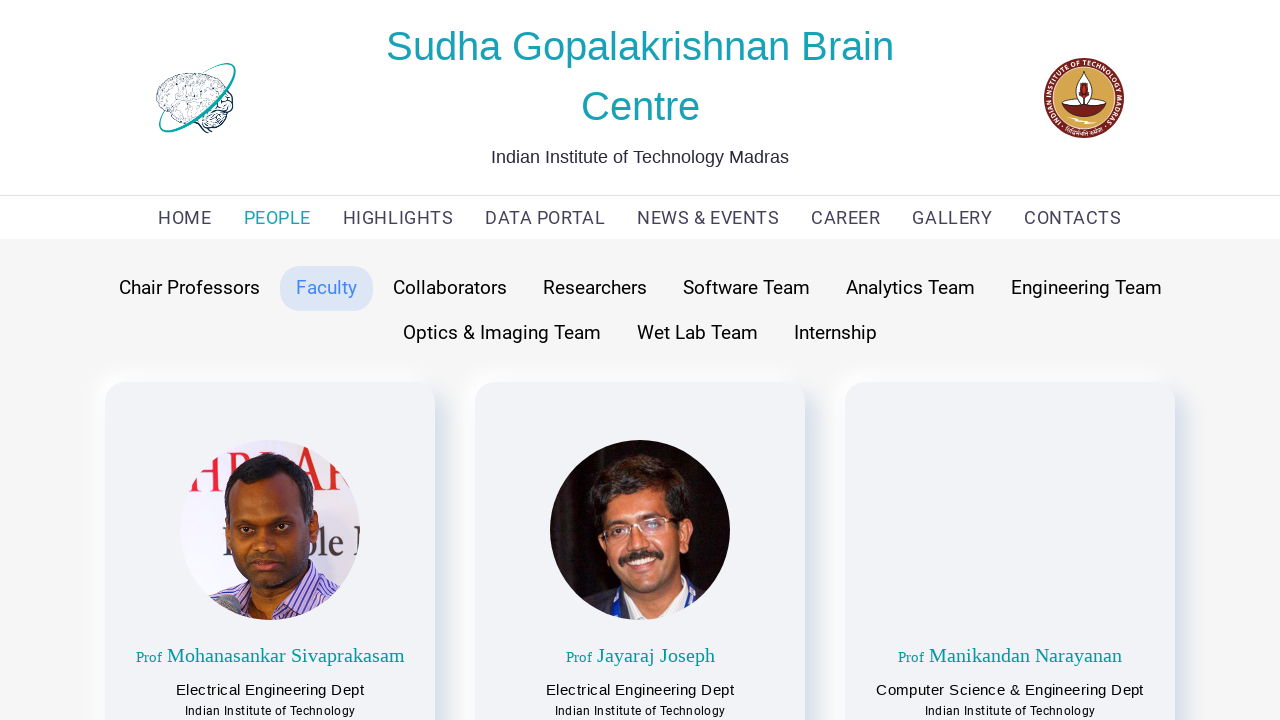

Waited for PEOPLE section to load
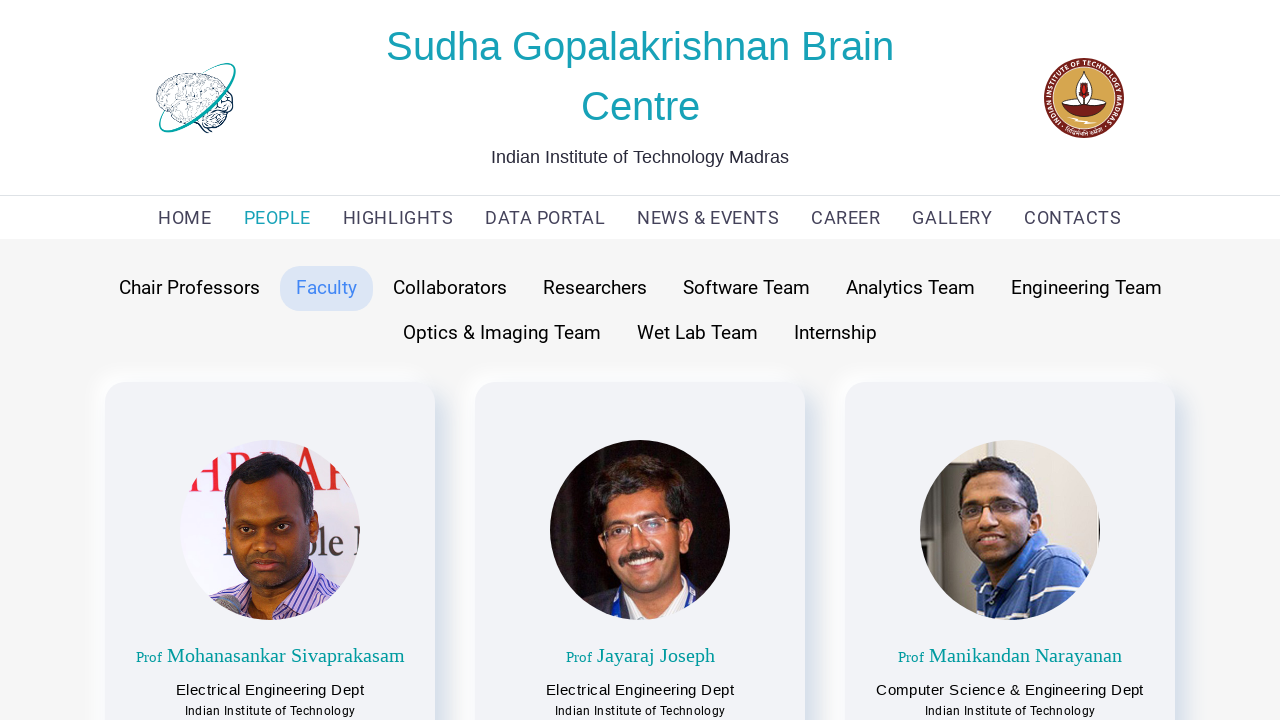

Clicked Chair Professors tab at (189, 288) on button:has-text('Chair Professors')
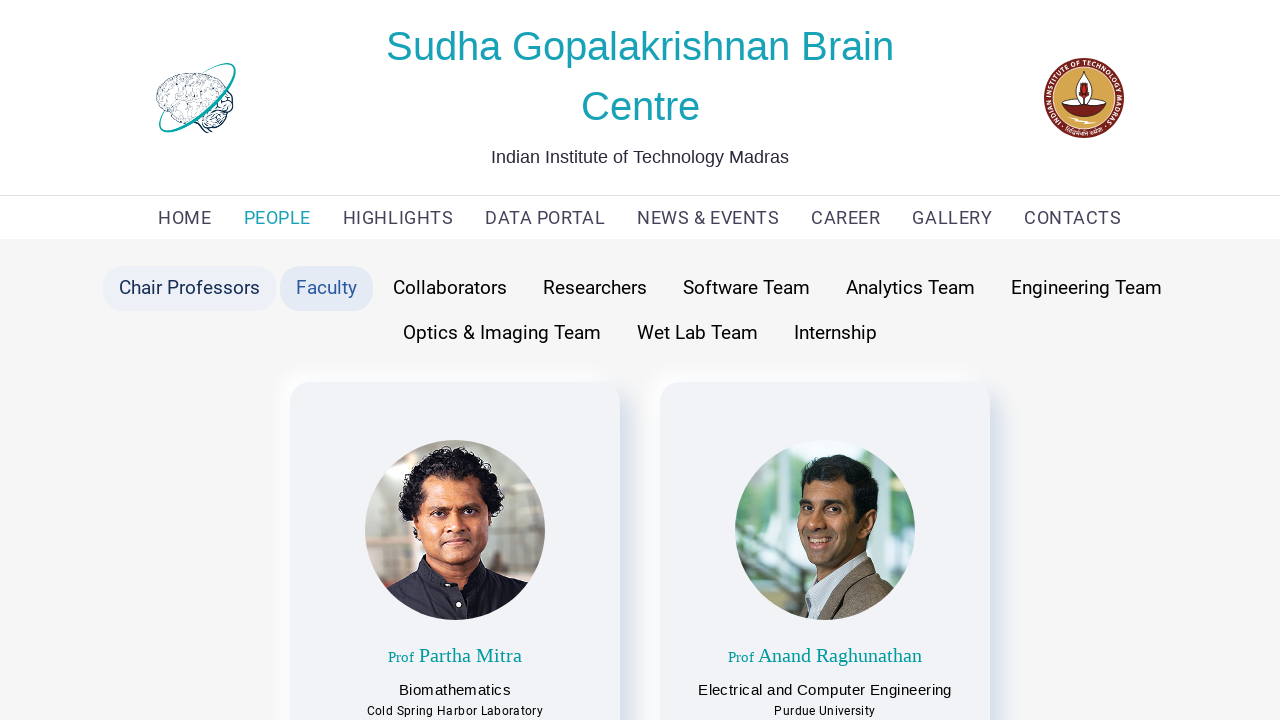

Chair Professors content loaded
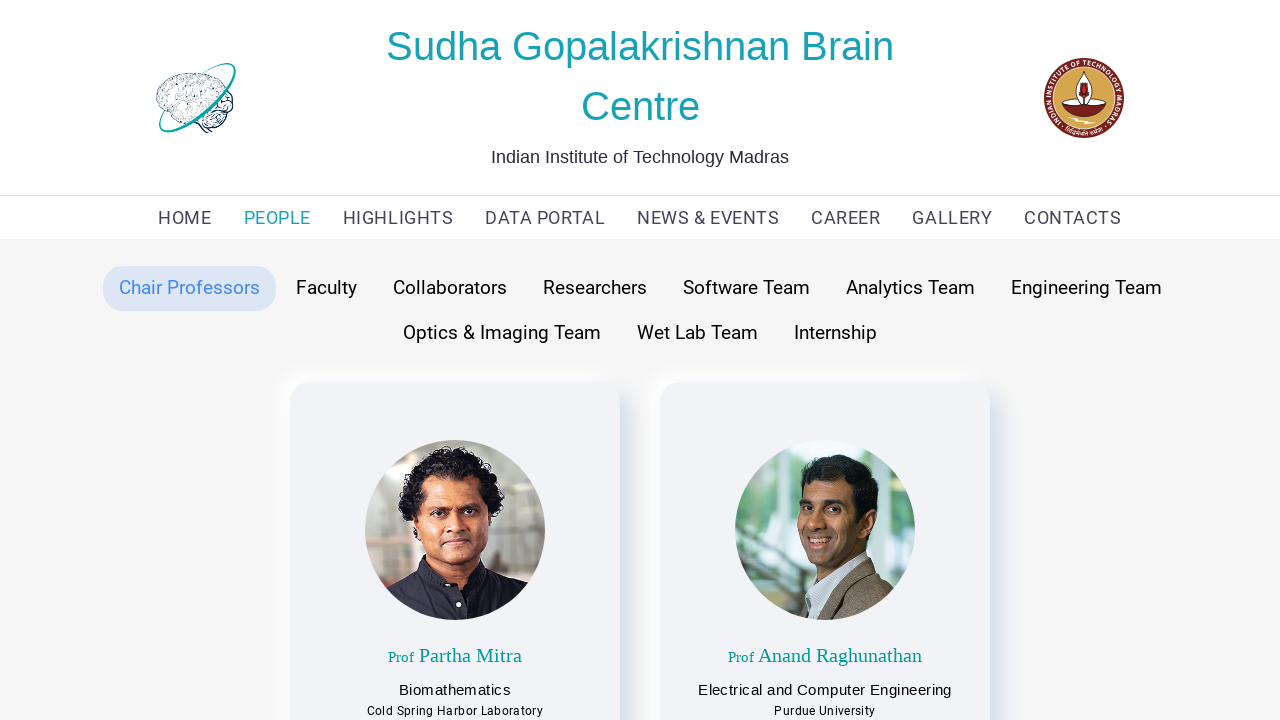

Clicked Faculty tab at (326, 288) on button:has-text('Faculty')
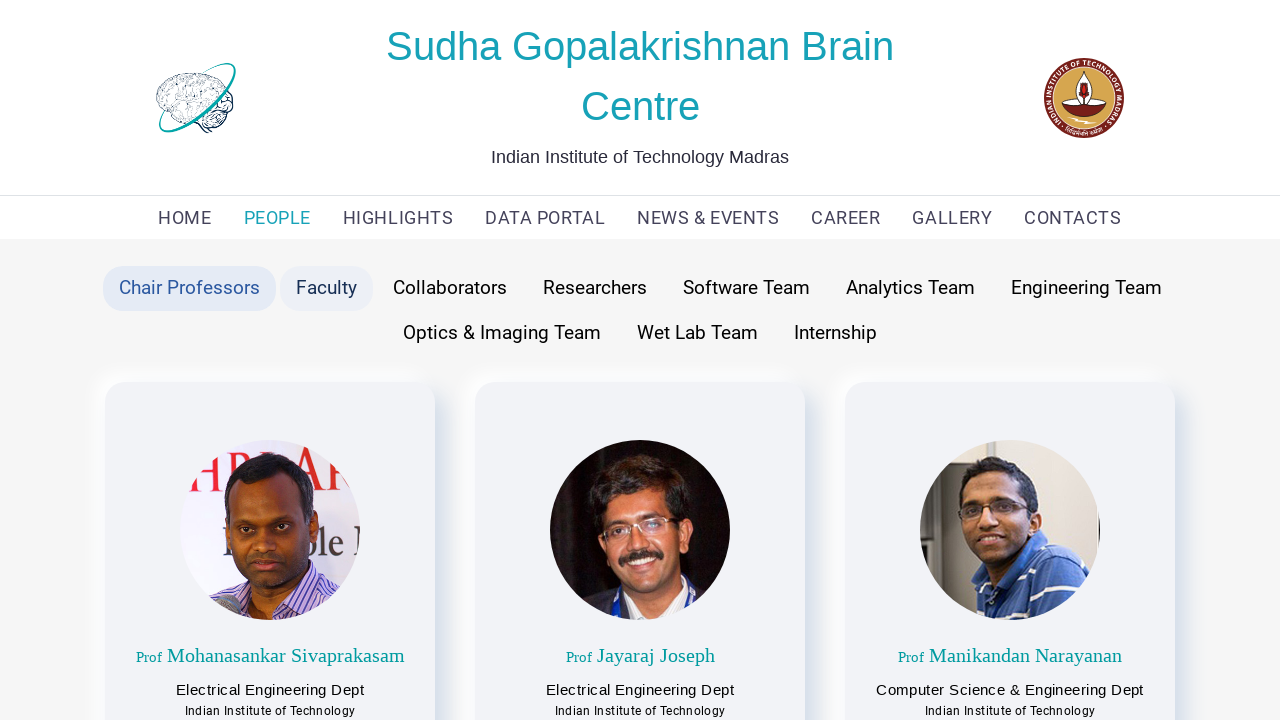

Faculty content loaded
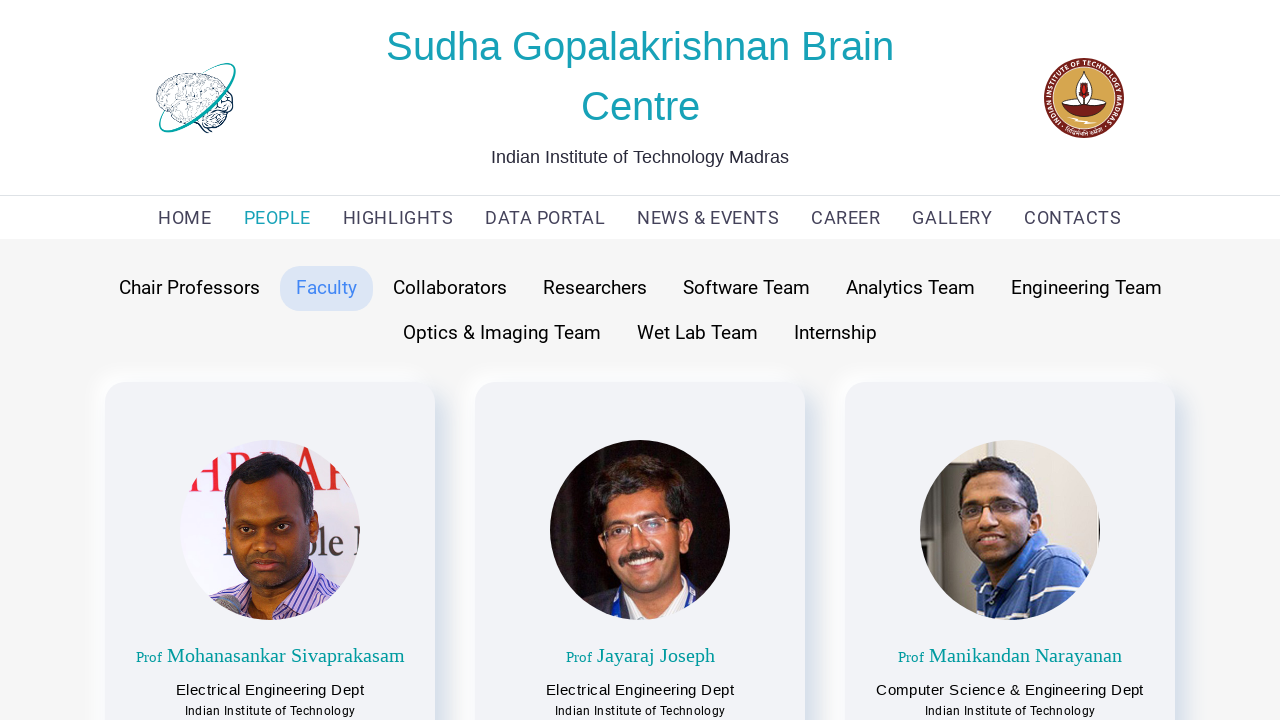

Clicked Collaborators tab at (450, 288) on button:has-text('Collaborators')
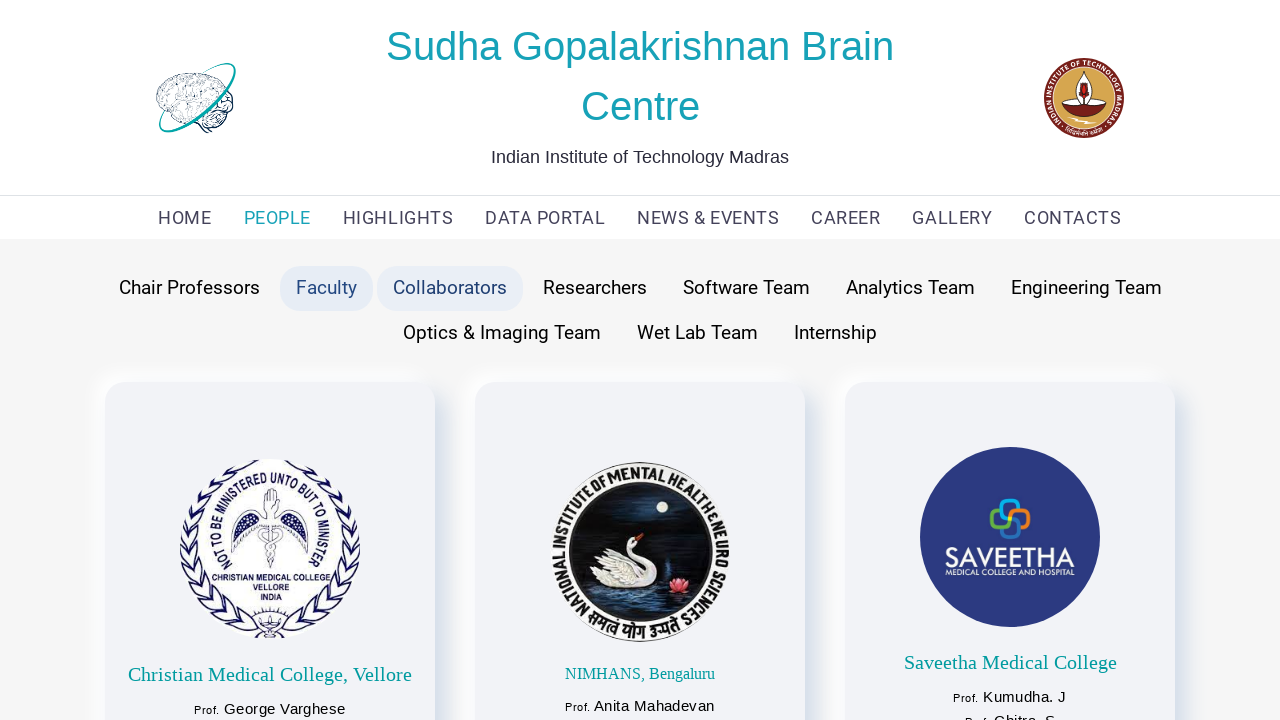

Collaborators content loaded
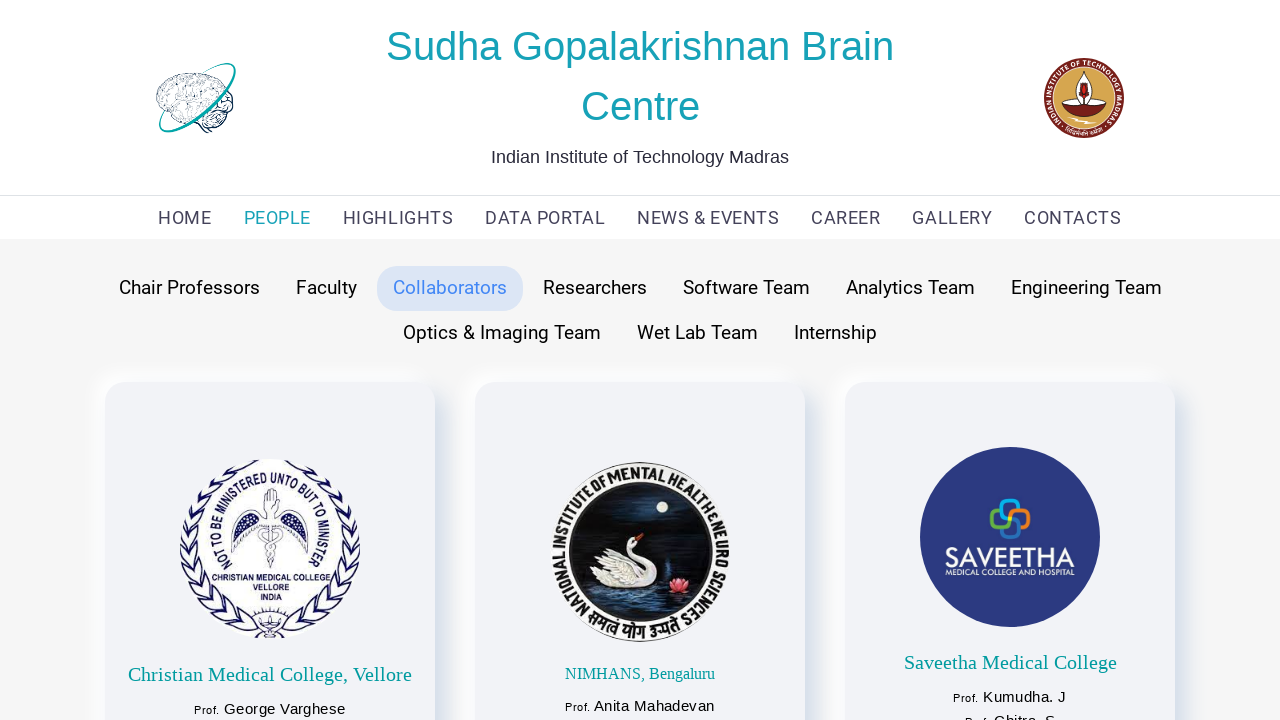

Clicked Researchers tab at (594, 288) on button:has-text('Researchers')
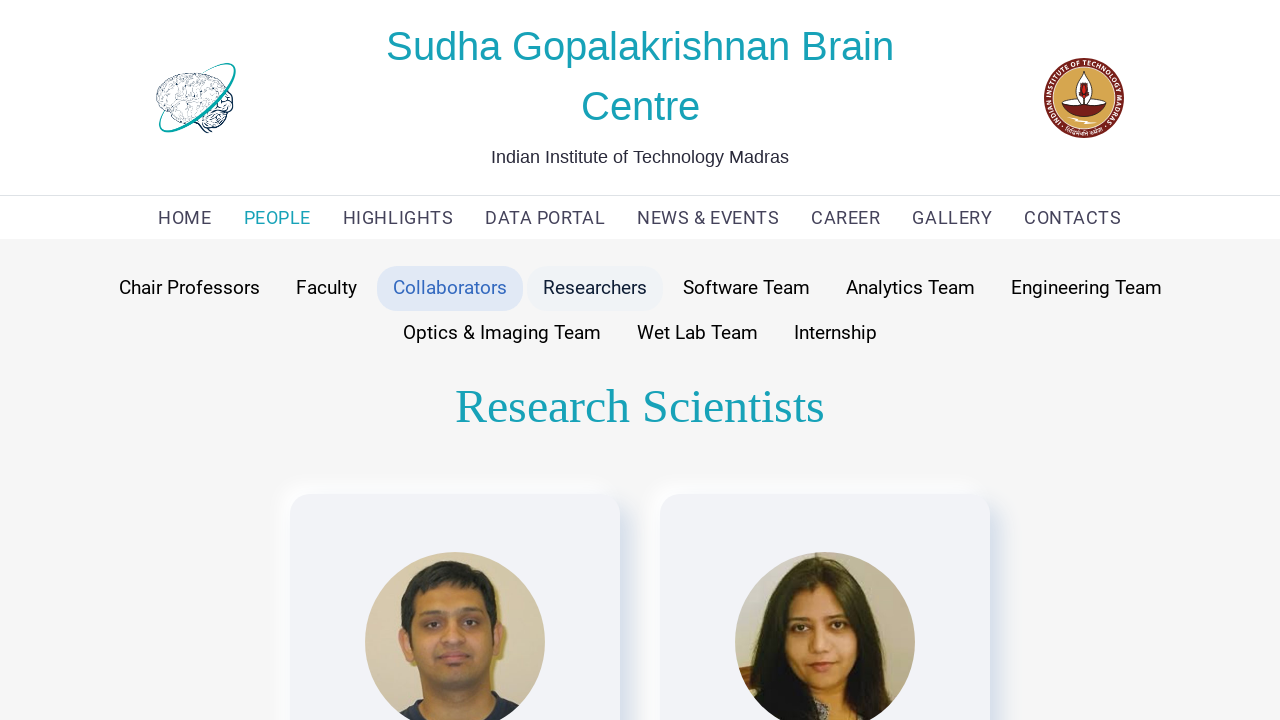

Researchers content loaded
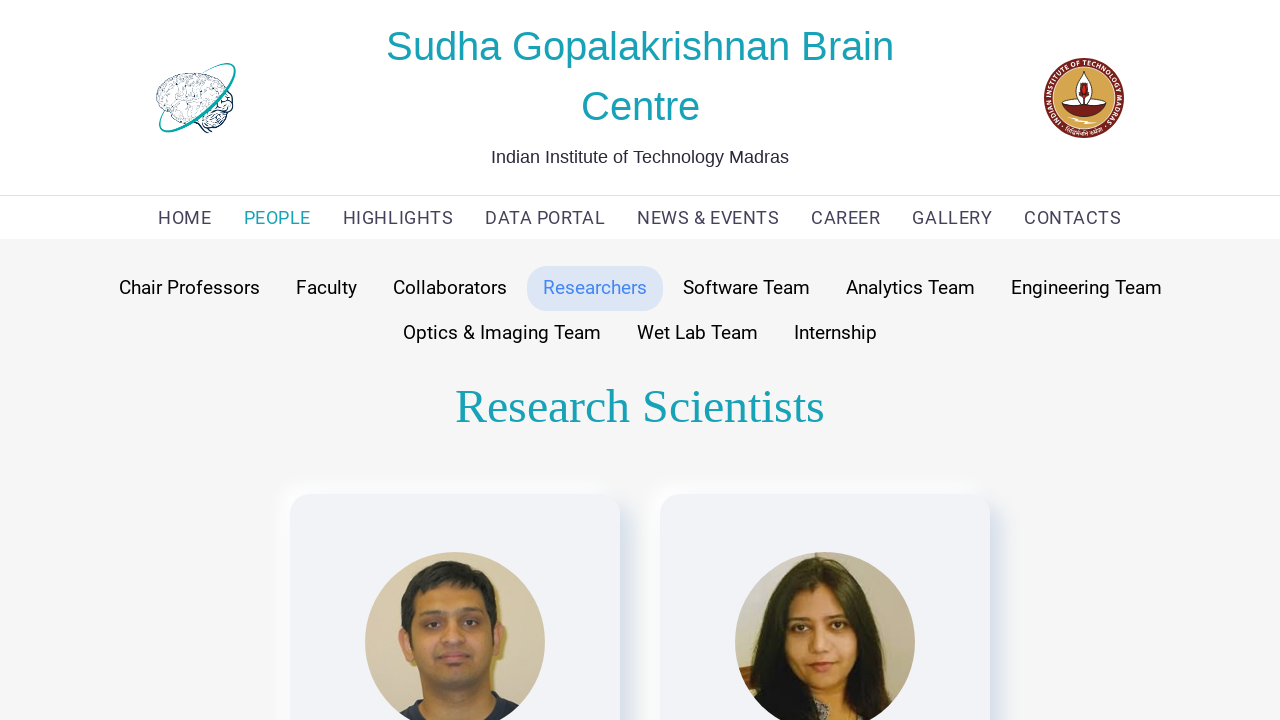

Clicked Software Team tab at (746, 288) on button:has-text('Software Team')
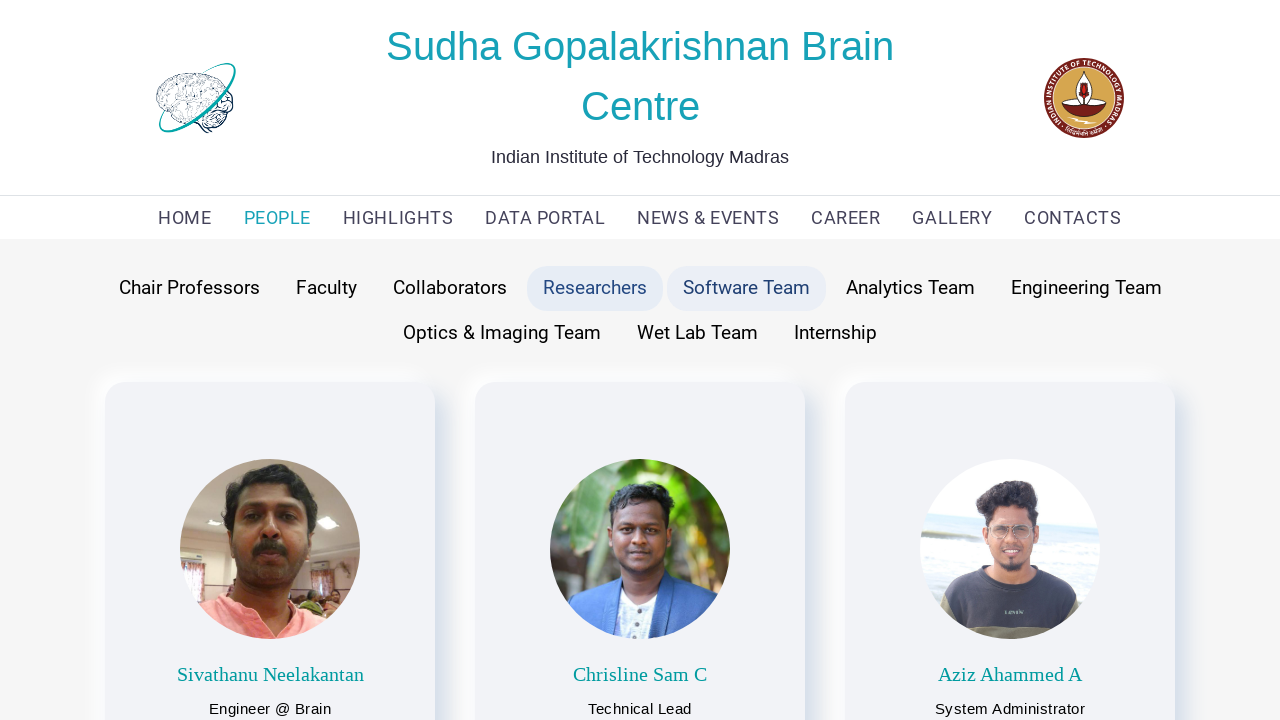

Software Team content loaded
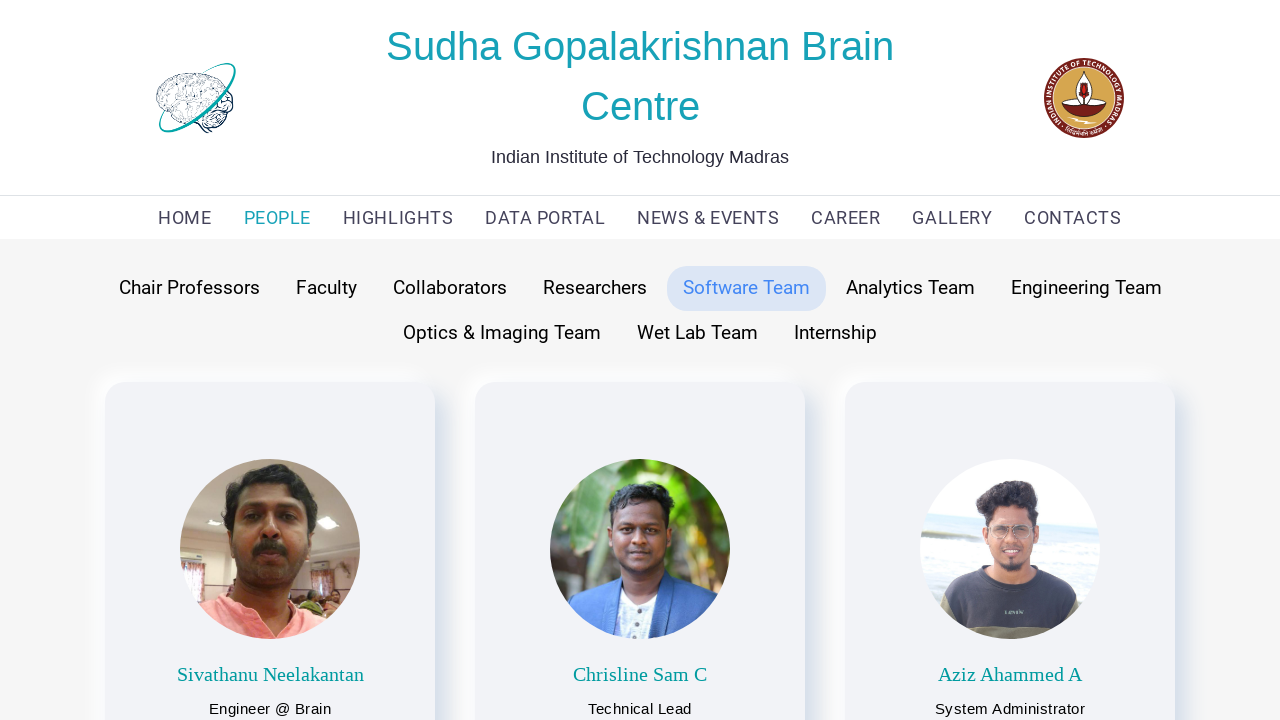

Clicked Analytics Team tab at (910, 288) on button:has-text('Analytics Team')
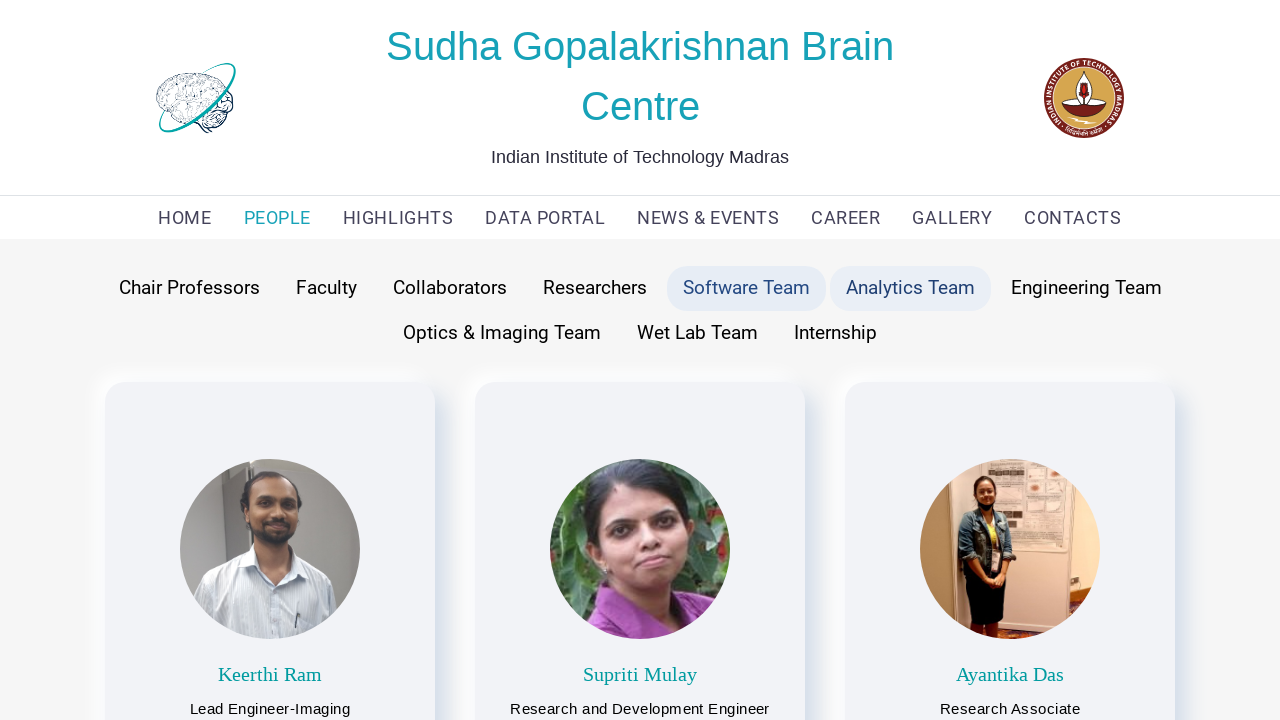

Analytics Team content loaded
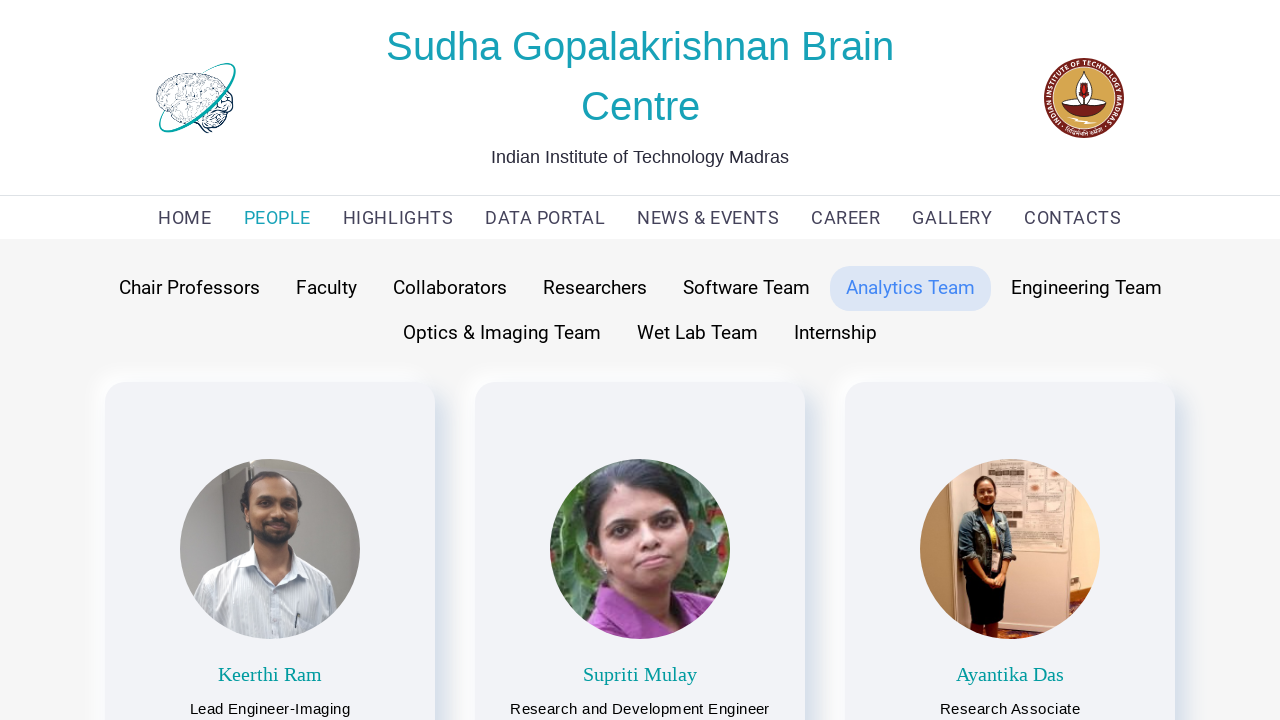

Clicked Engineering Team tab at (1086, 288) on button:has-text('Engineering Team')
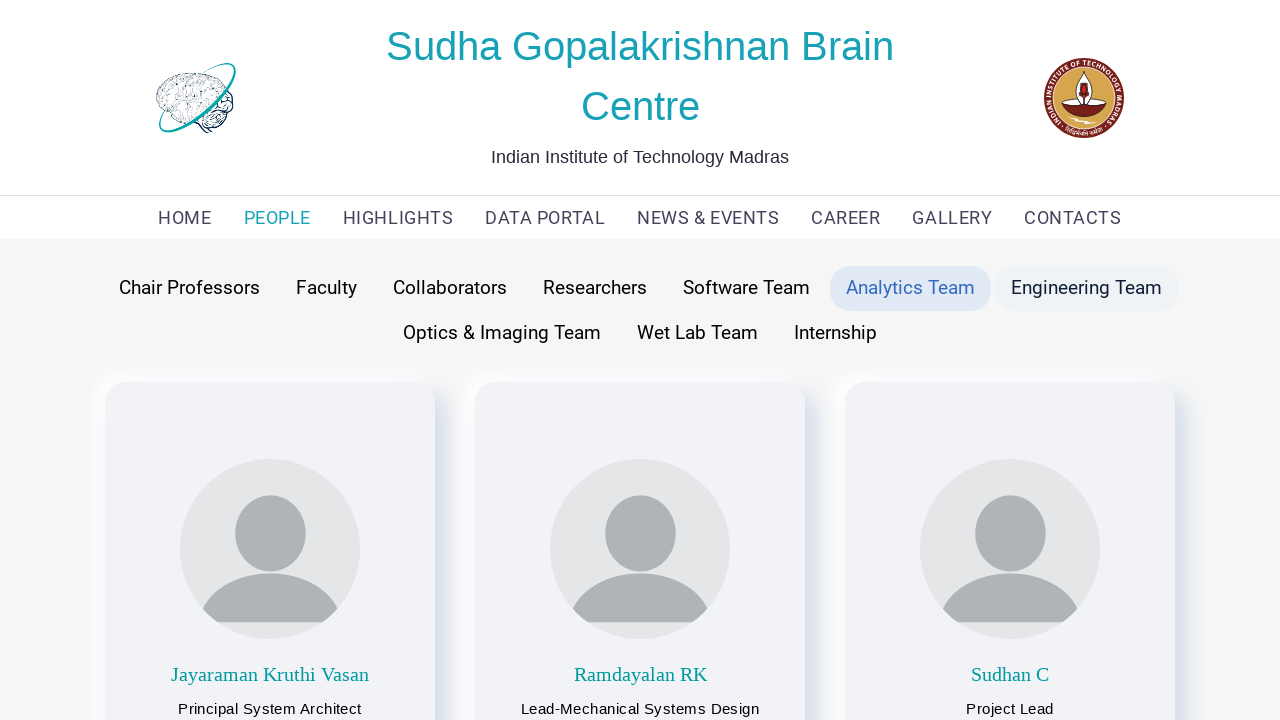

Engineering Team content loaded
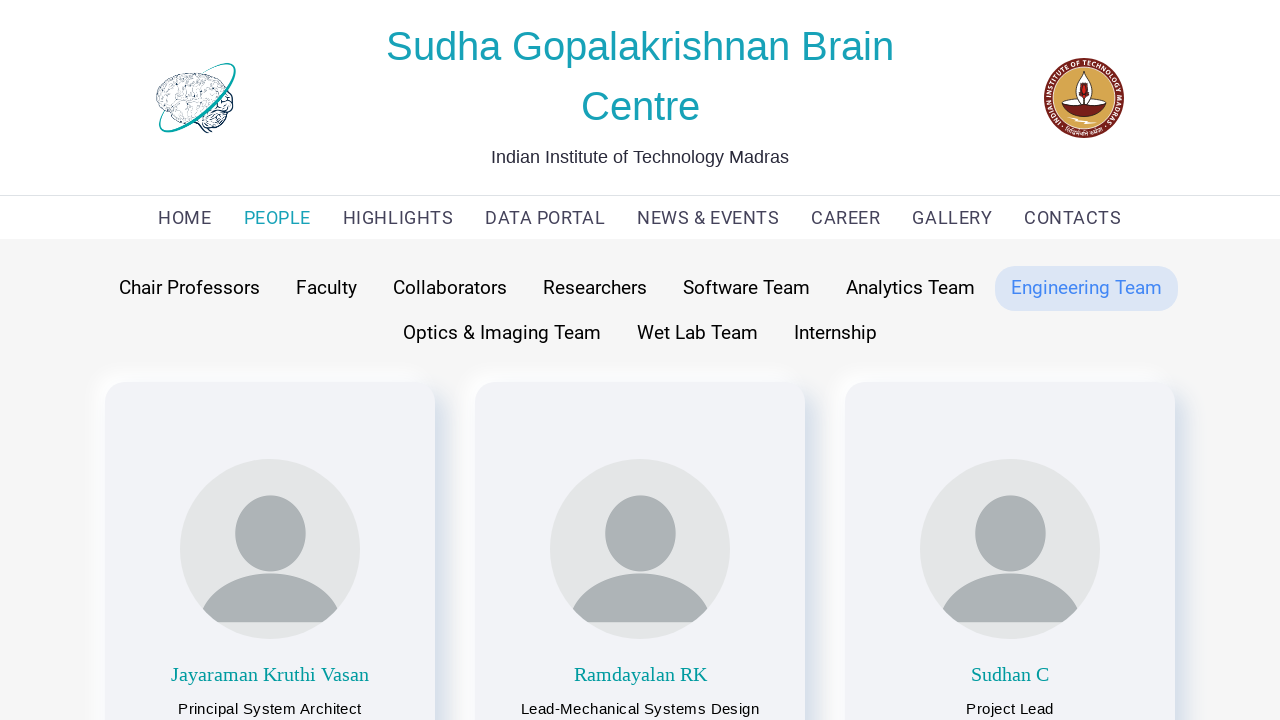

Clicked Optics & Imaging Team tab at (502, 333) on button:has-text('Optics & Imaging Team')
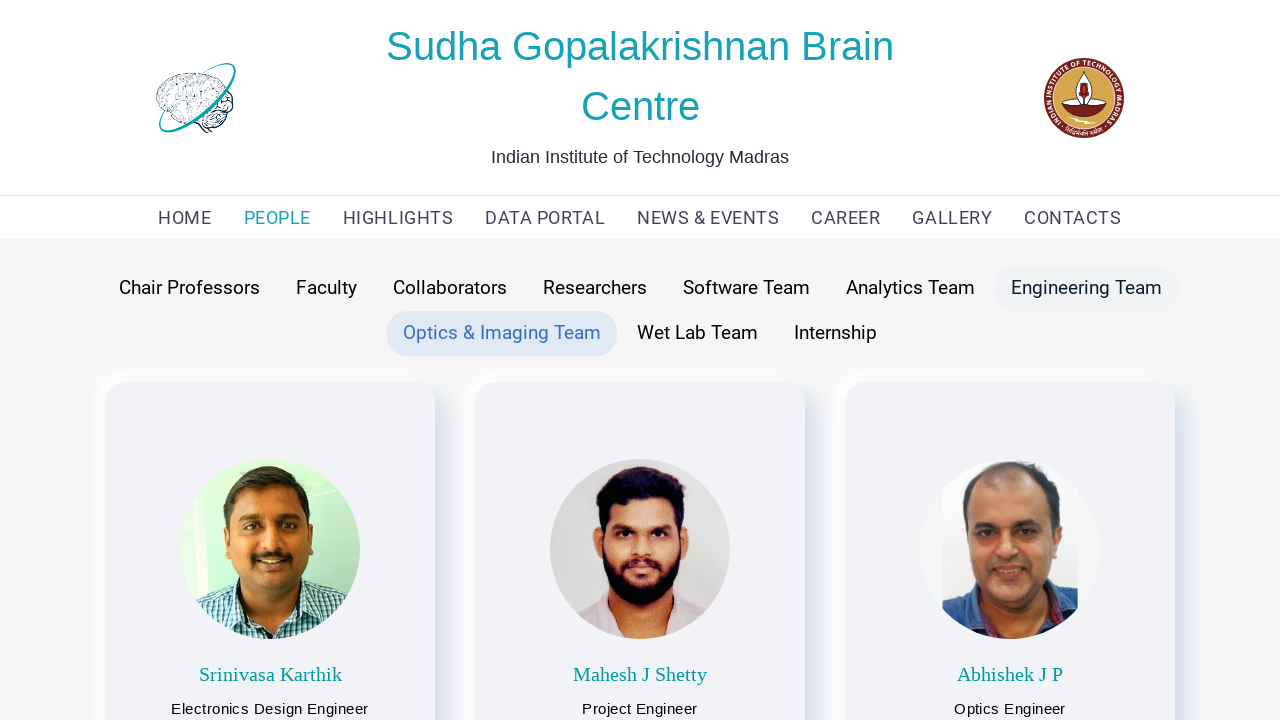

Optics & Imaging Team content loaded
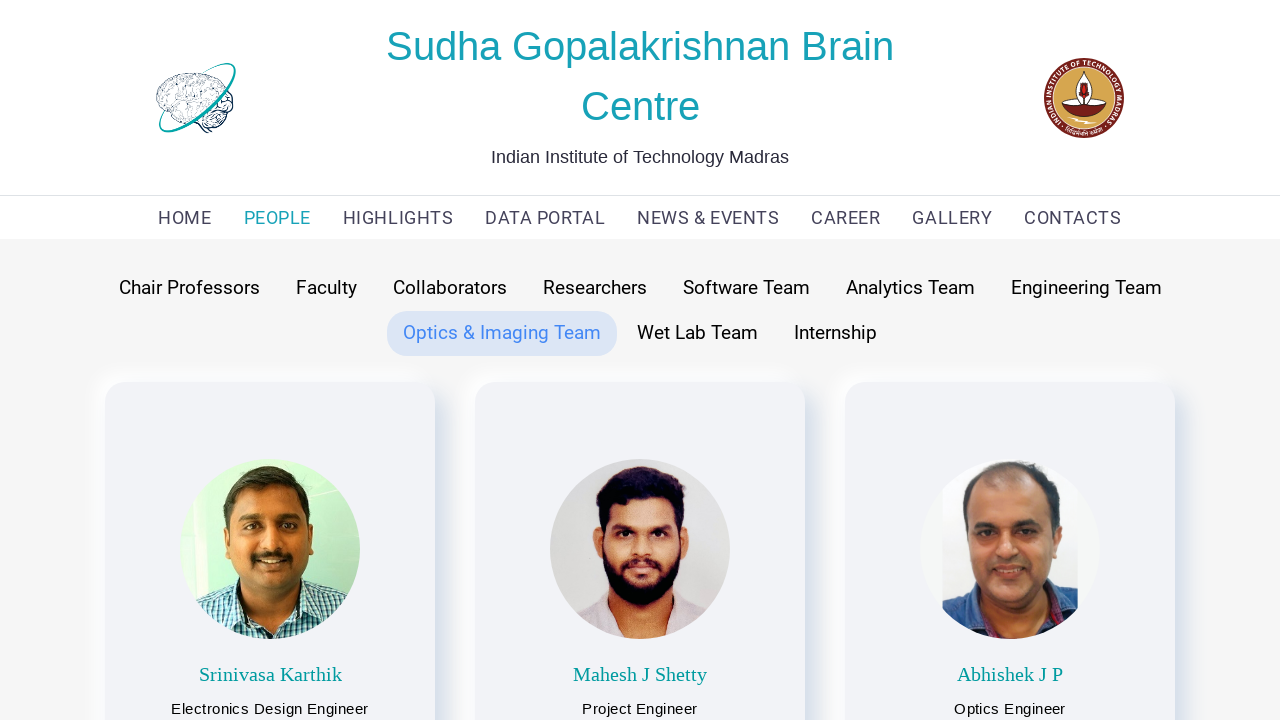

Clicked Wet Lab Team tab at (698, 333) on button:has-text('Wet Lab Team')
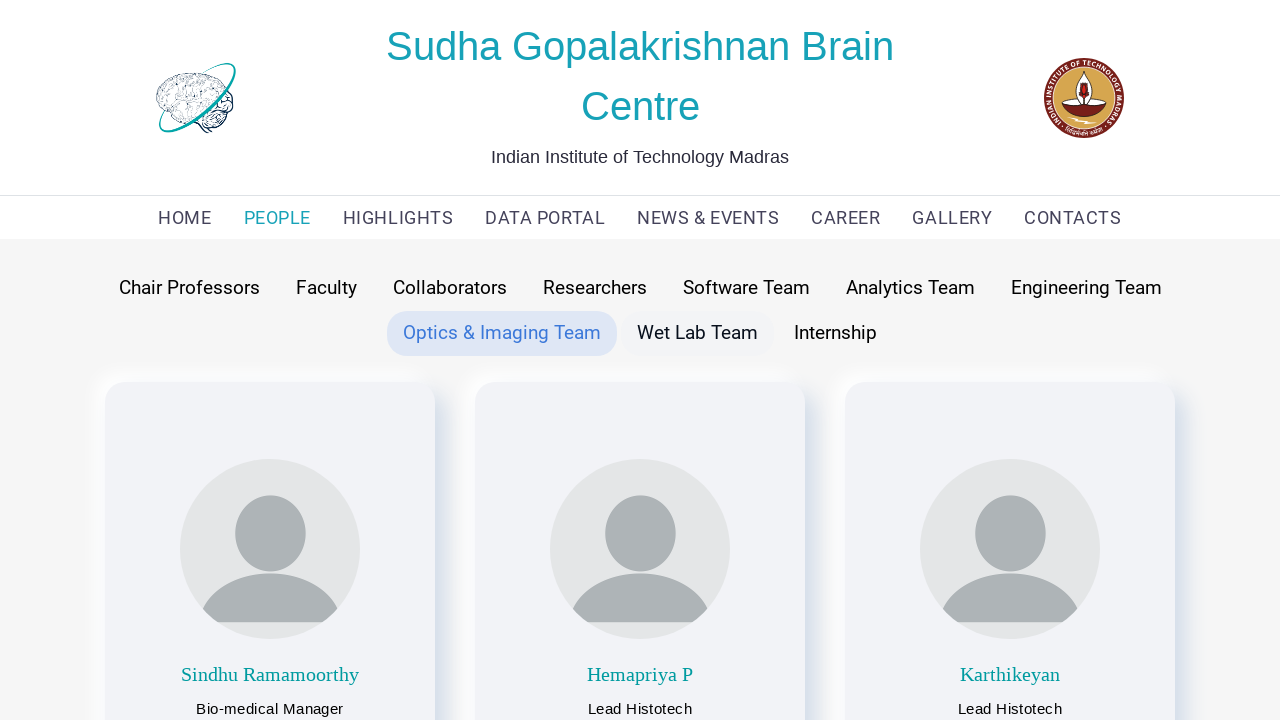

Wet Lab Team content loaded
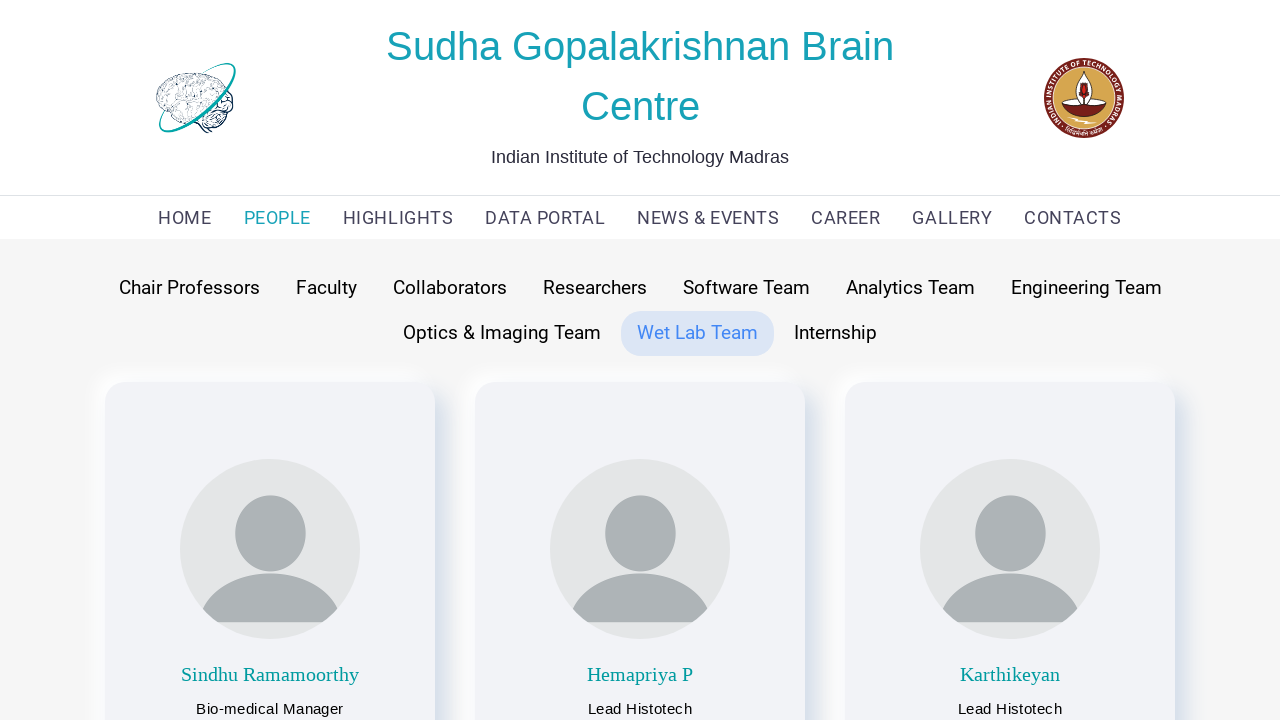

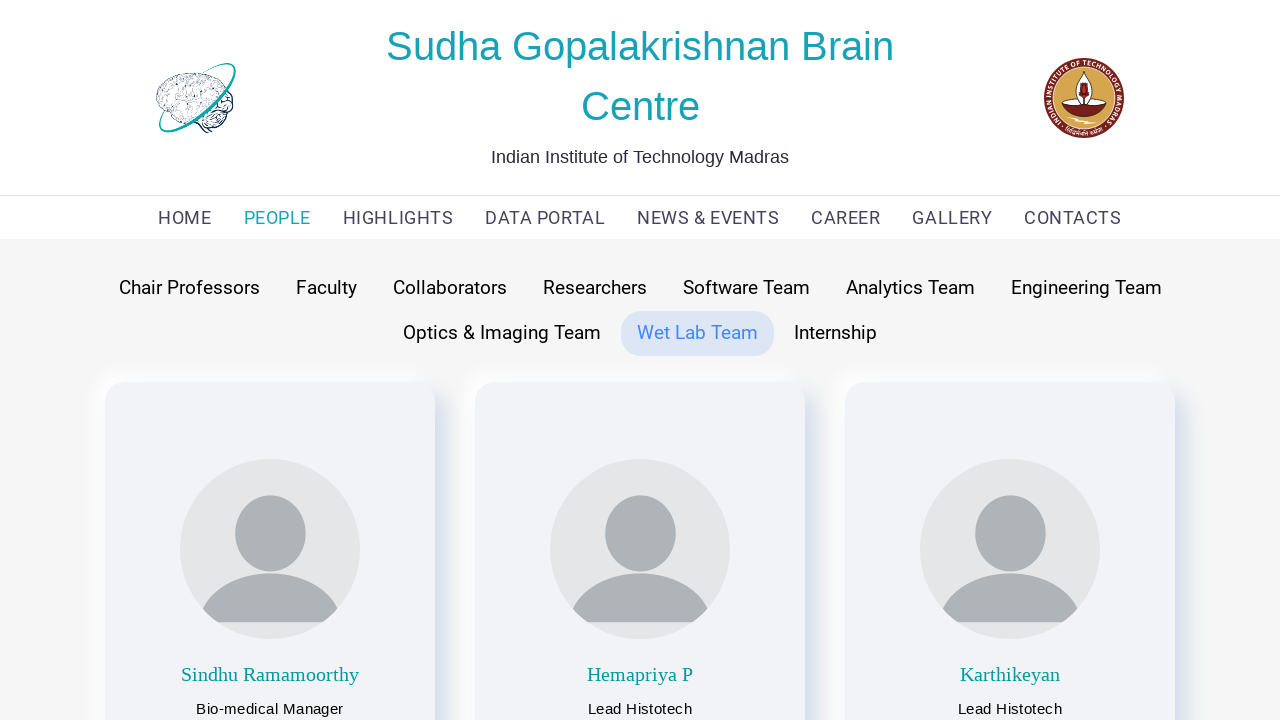